Tests JavaScript prompt alert functionality by clicking the prompt button, entering text, and dismissing the alert

Starting URL: https://the-internet.herokuapp.com/javascript_alerts

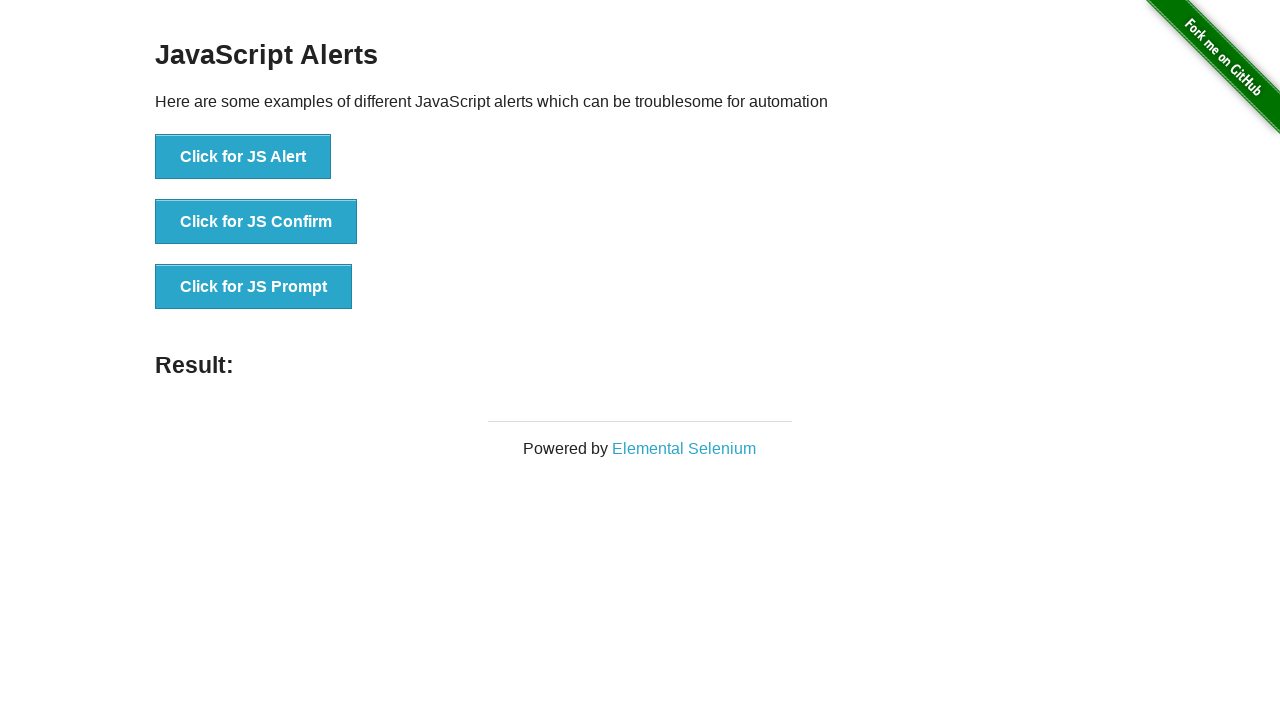

Clicked JavaScript prompt button at (254, 287) on xpath=//button[@onclick='jsPrompt()']
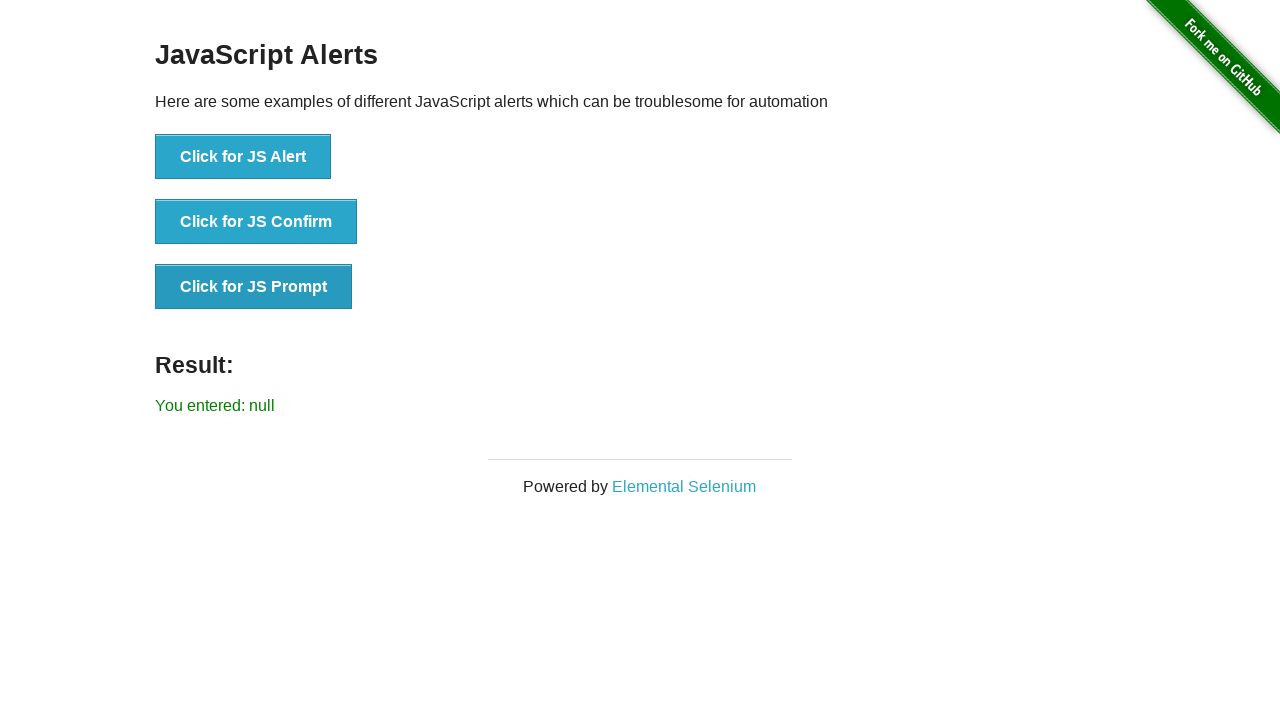

Set up dialog handler to dismiss prompts
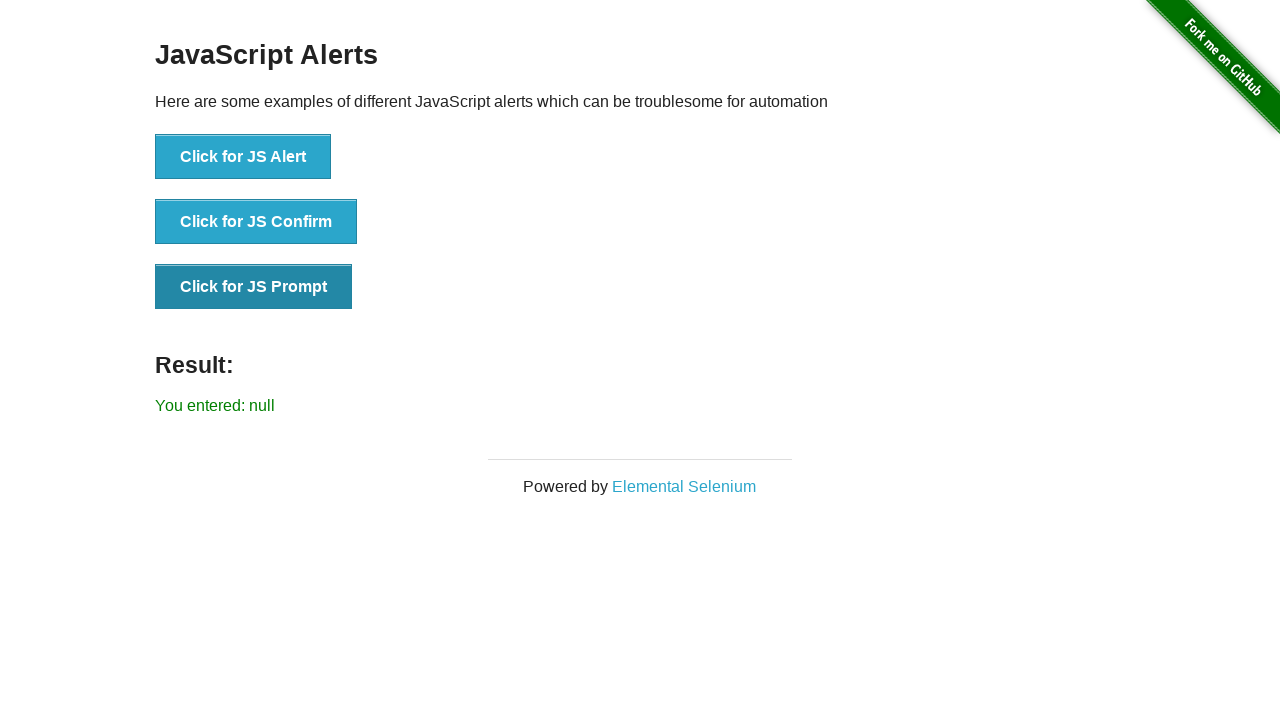

Clicked JavaScript prompt button again to trigger dialog at (254, 287) on xpath=//button[@onclick='jsPrompt()']
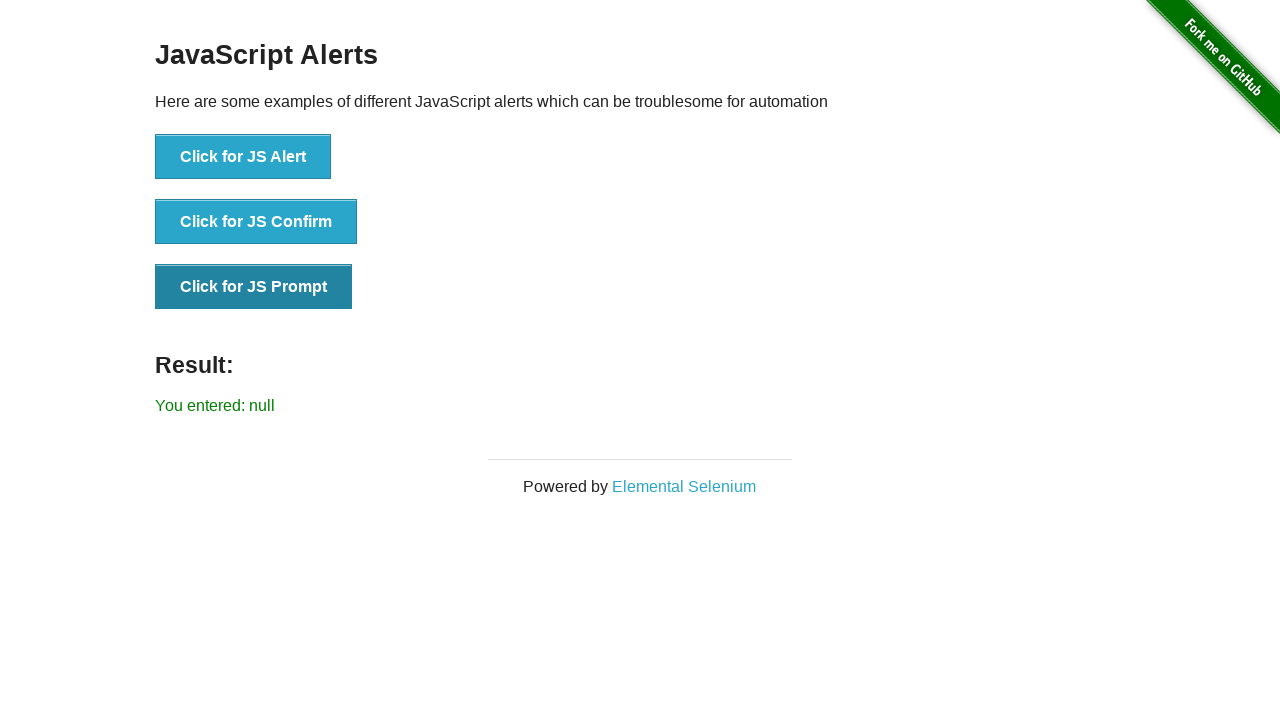

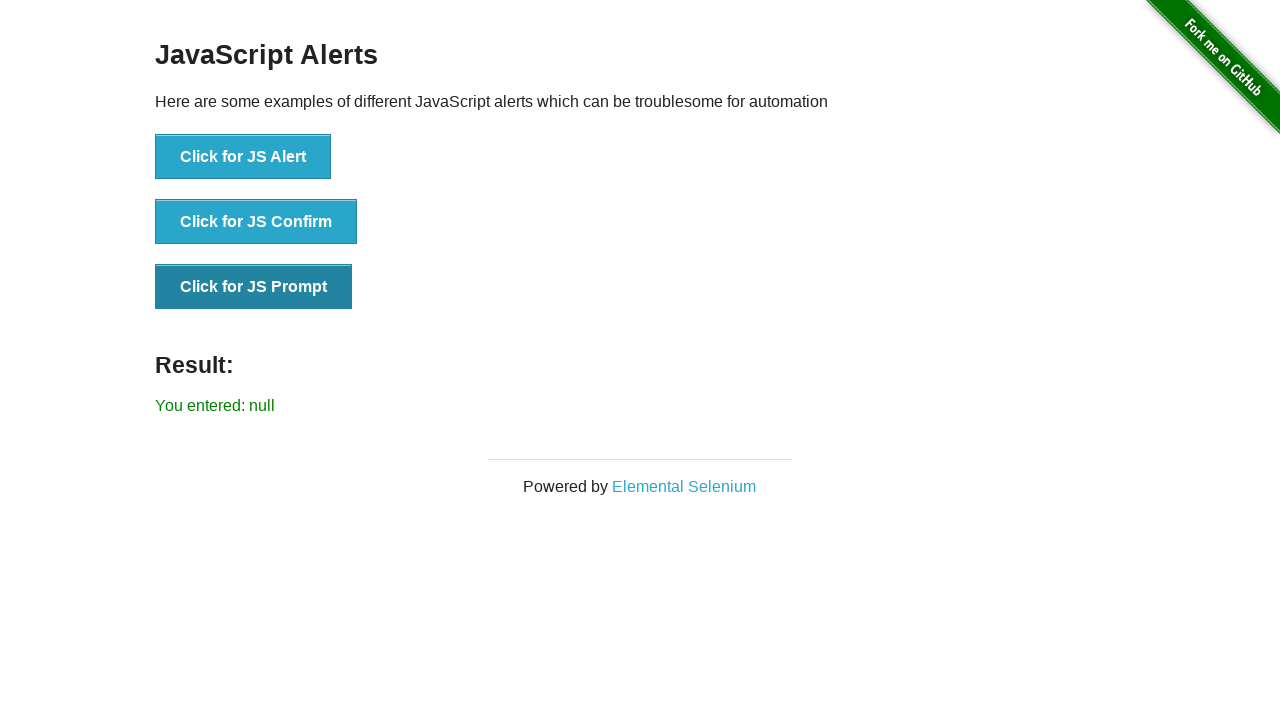